Navigates to a calorie calculator page and clicks on the BMI link to navigate to the BMI calculator section

Starting URL: https://www.calculator.net/calorie-calculator.html

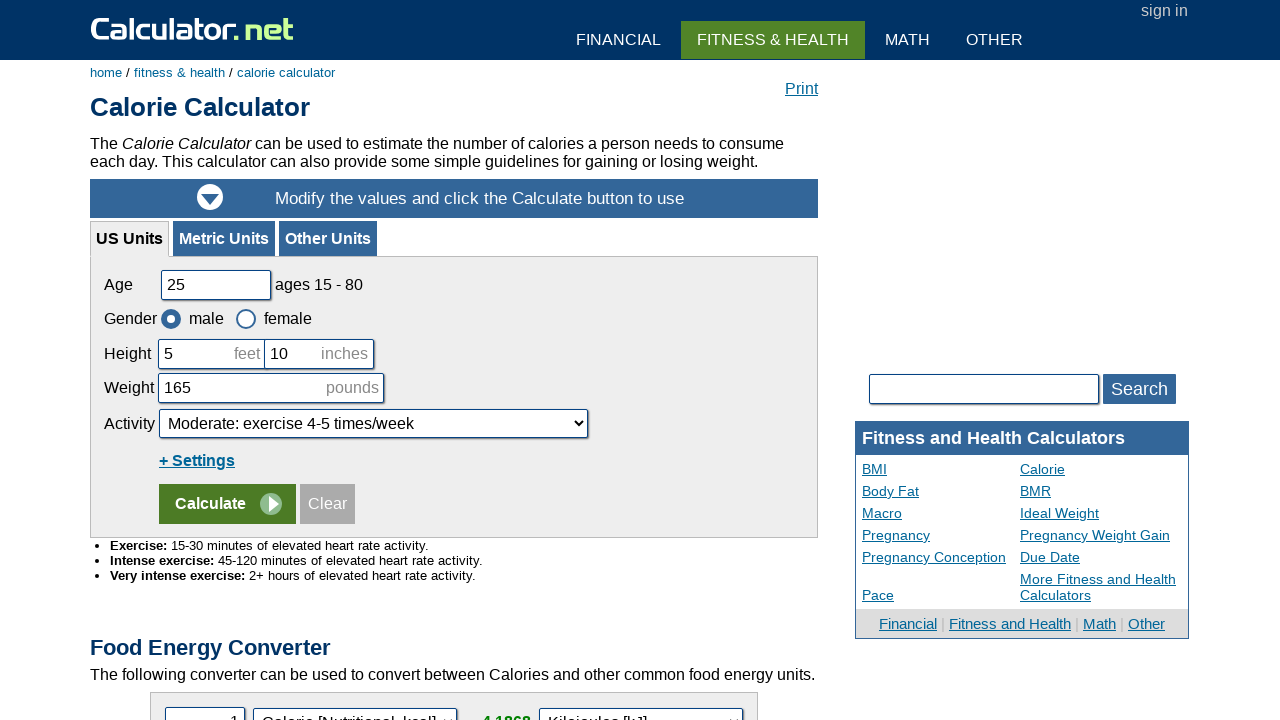

Clicked on BMI link to navigate to BMI calculator section at (160, 360) on text=BMI
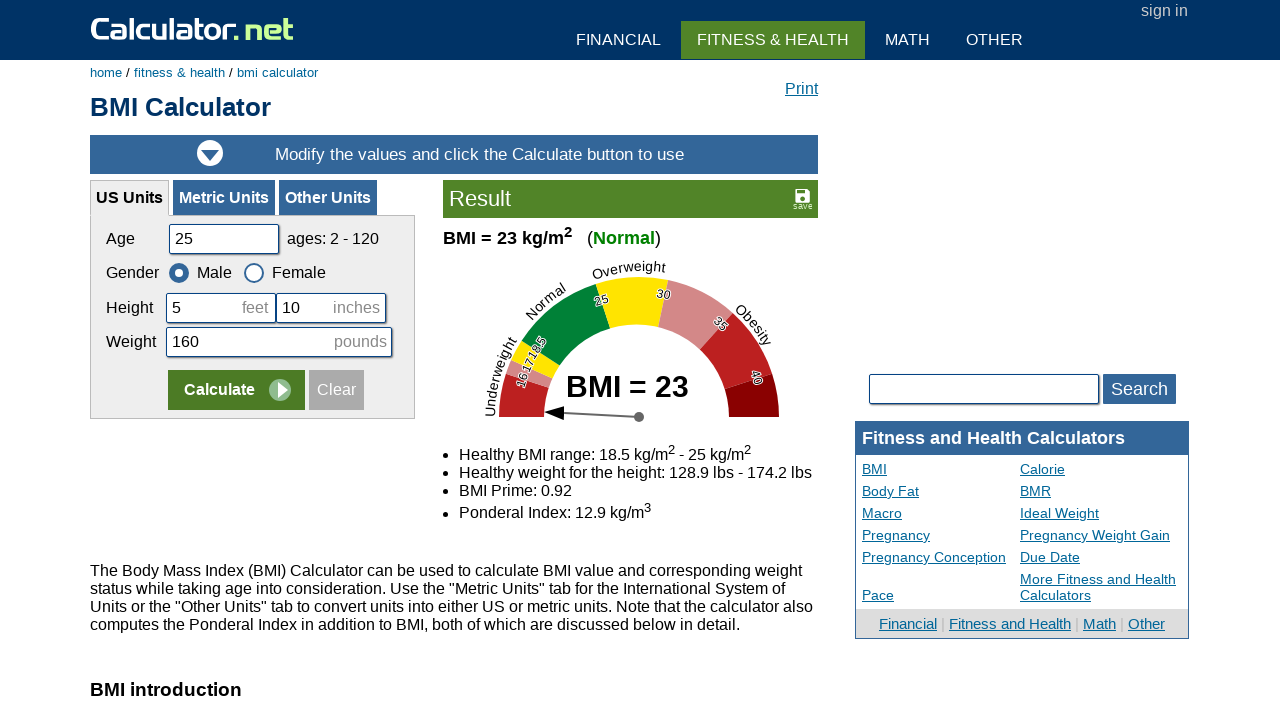

BMI calculator page loaded and network idle
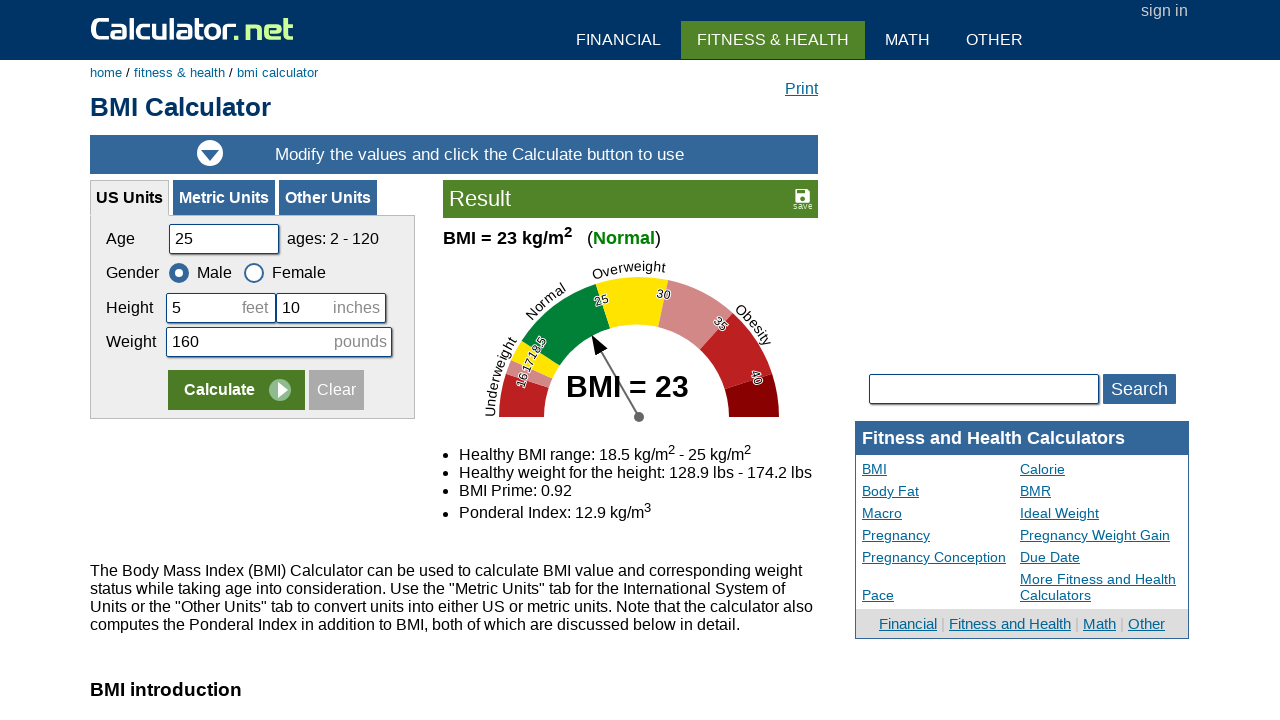

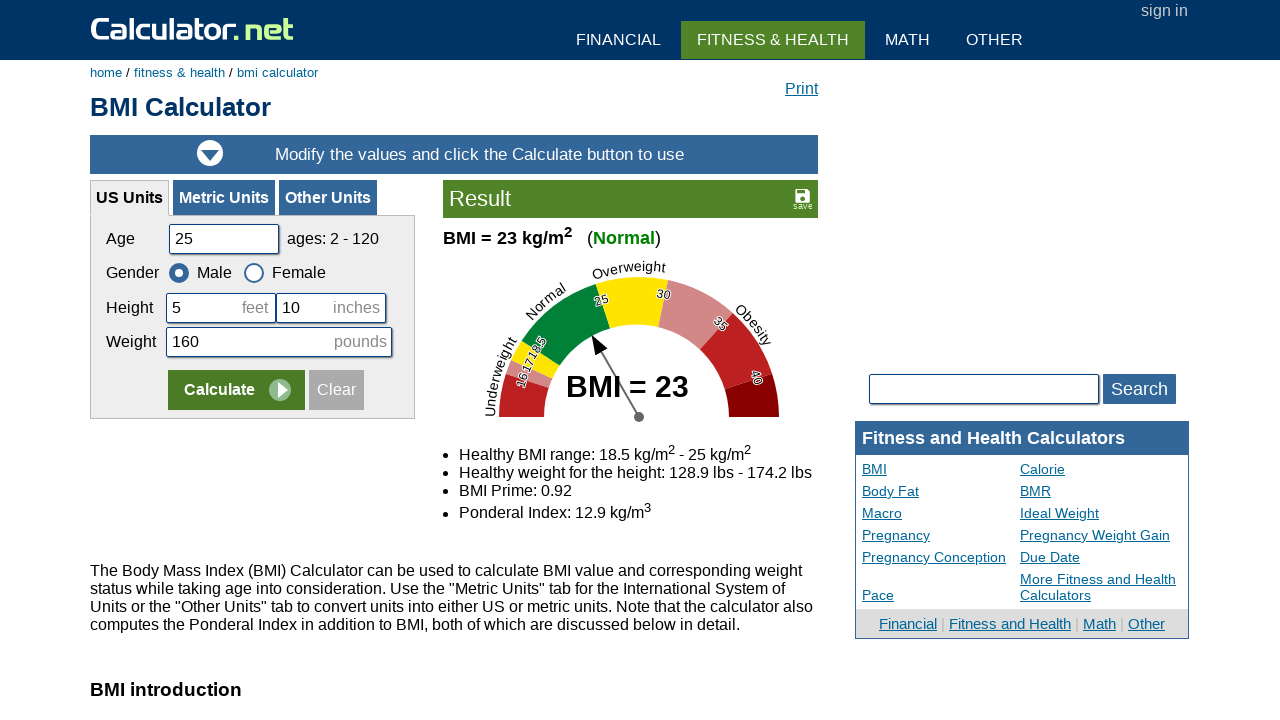